Navigates to a page, clicks on a dynamically calculated link, then fills out a registration form with personal information and submits it

Starting URL: http://suninjuly.github.io/find_link_text

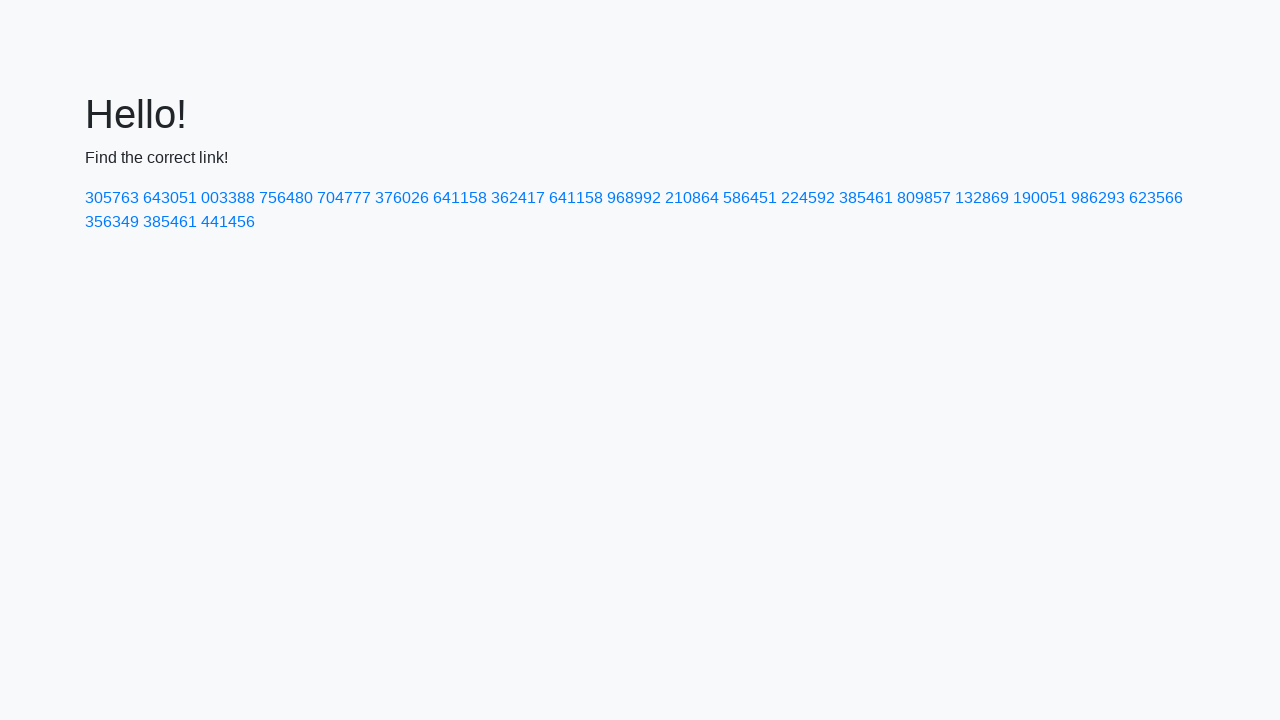

Navigated to http://suninjuly.github.io/find_link_text
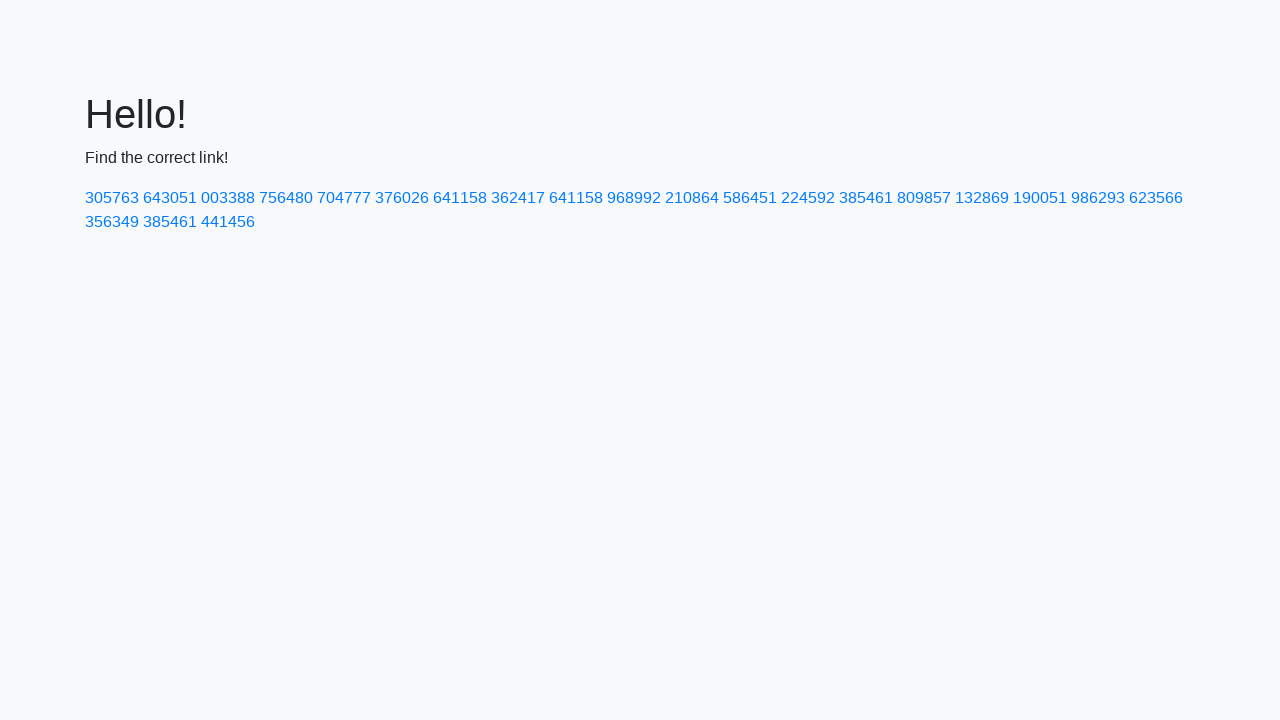

Clicked dynamically calculated link with text '224592' at (808, 198) on a:has-text('224592')
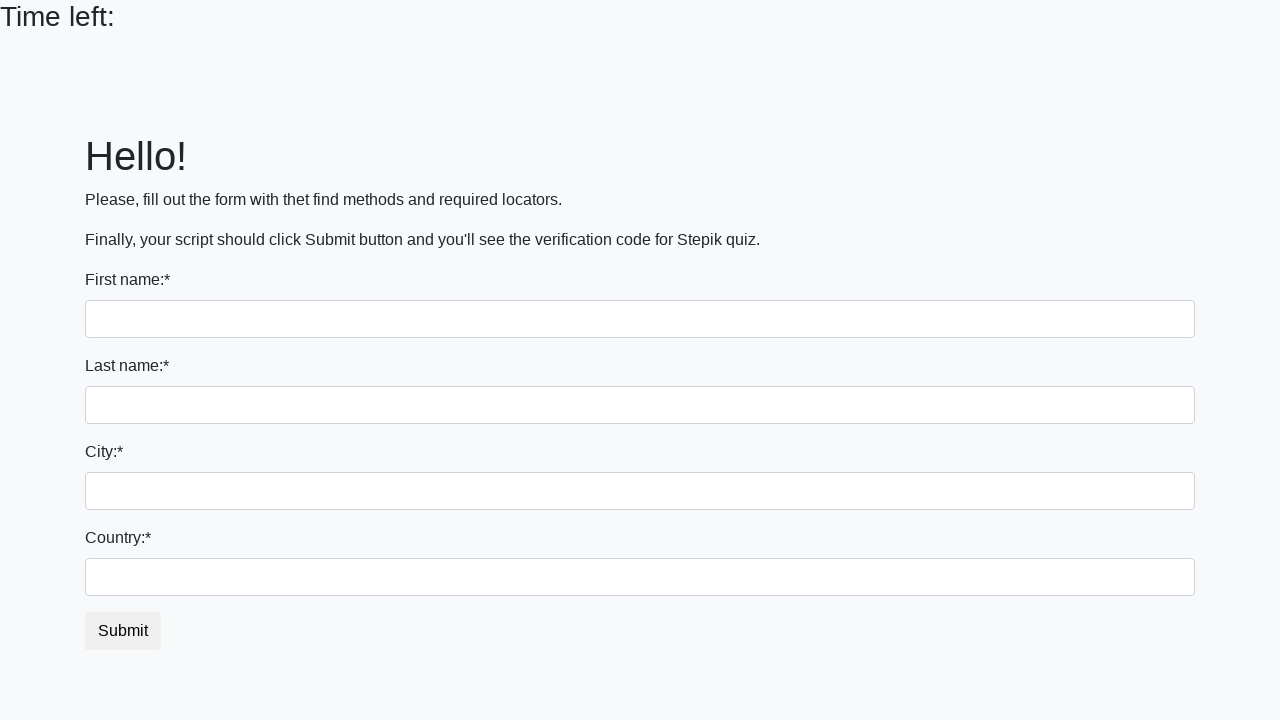

Filled first name field with 'Ivan' on input[name='first_name']
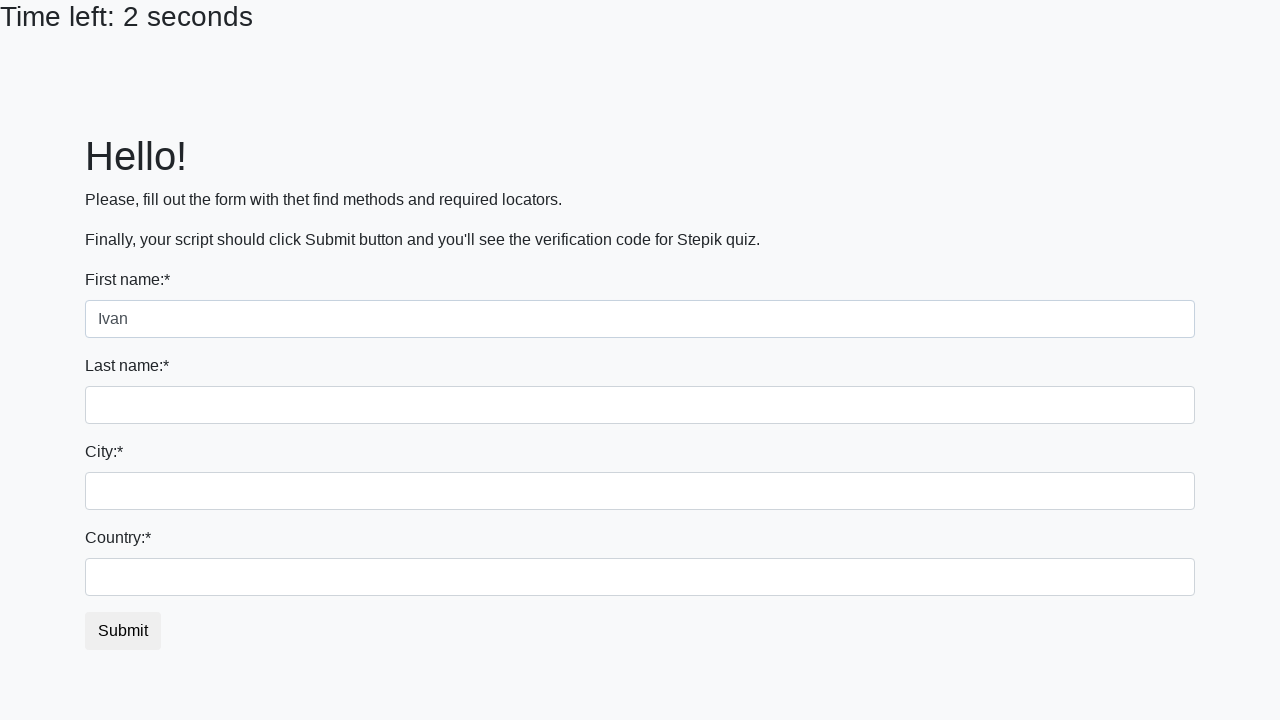

Filled last name field with 'Petrov' on input[name='last_name']
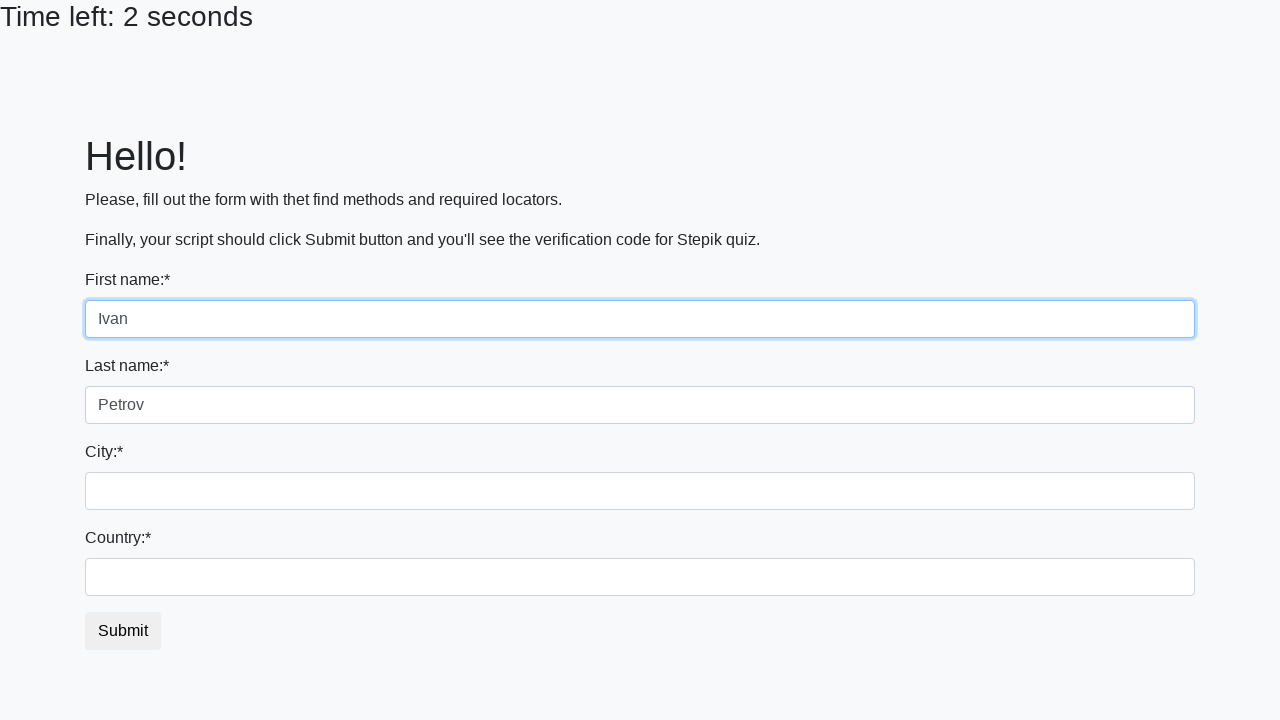

Filled city field with 'Smolensk' on .city
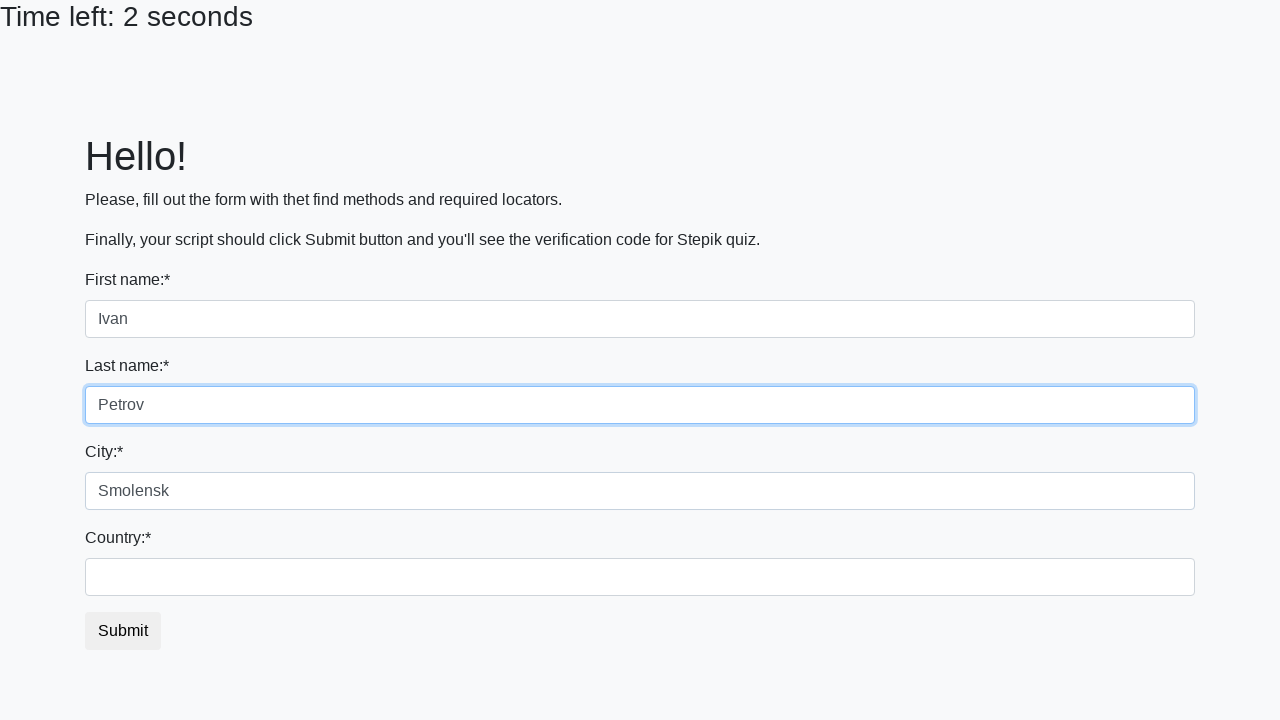

Filled country field with 'Russia' on #country
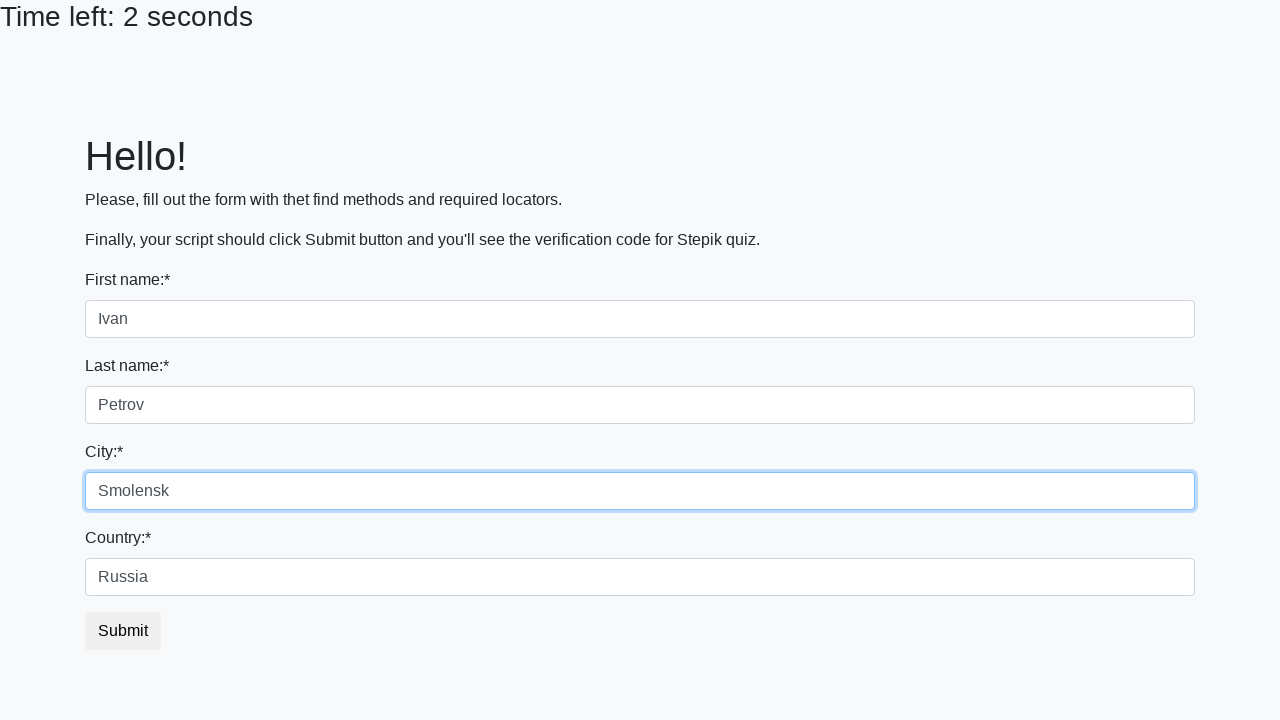

Submitted registration form at (123, 631) on button.btn
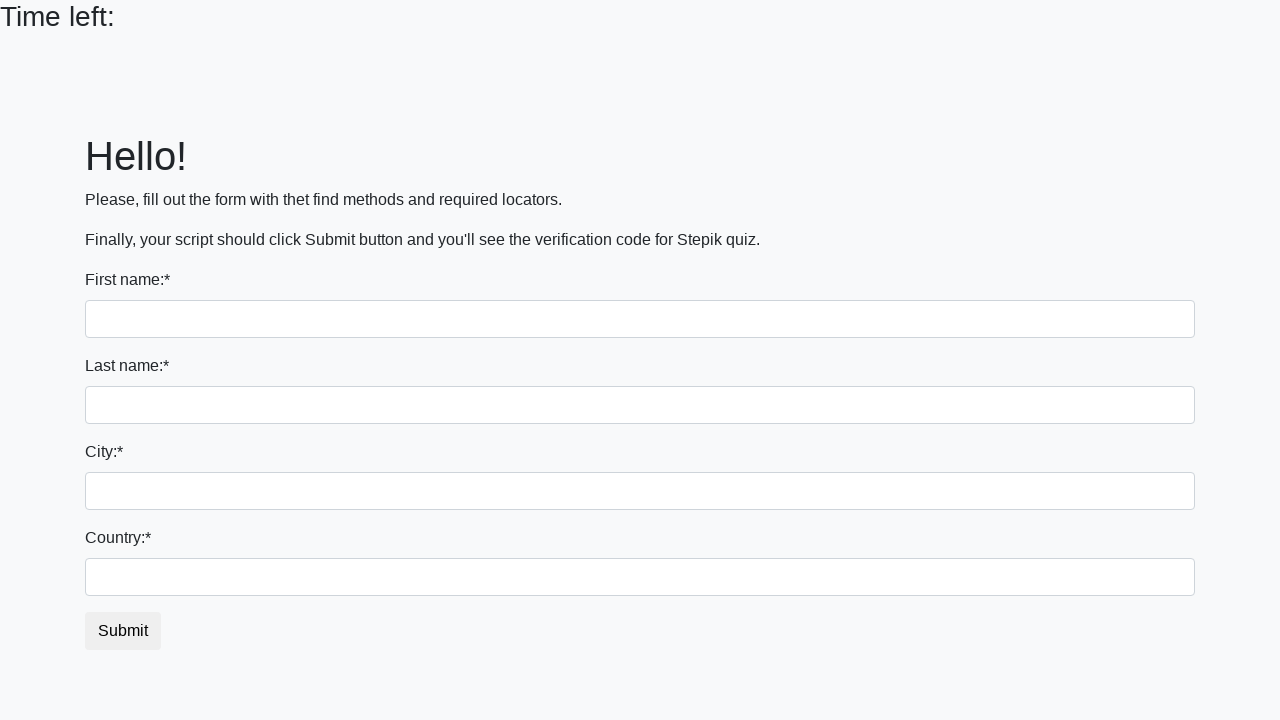

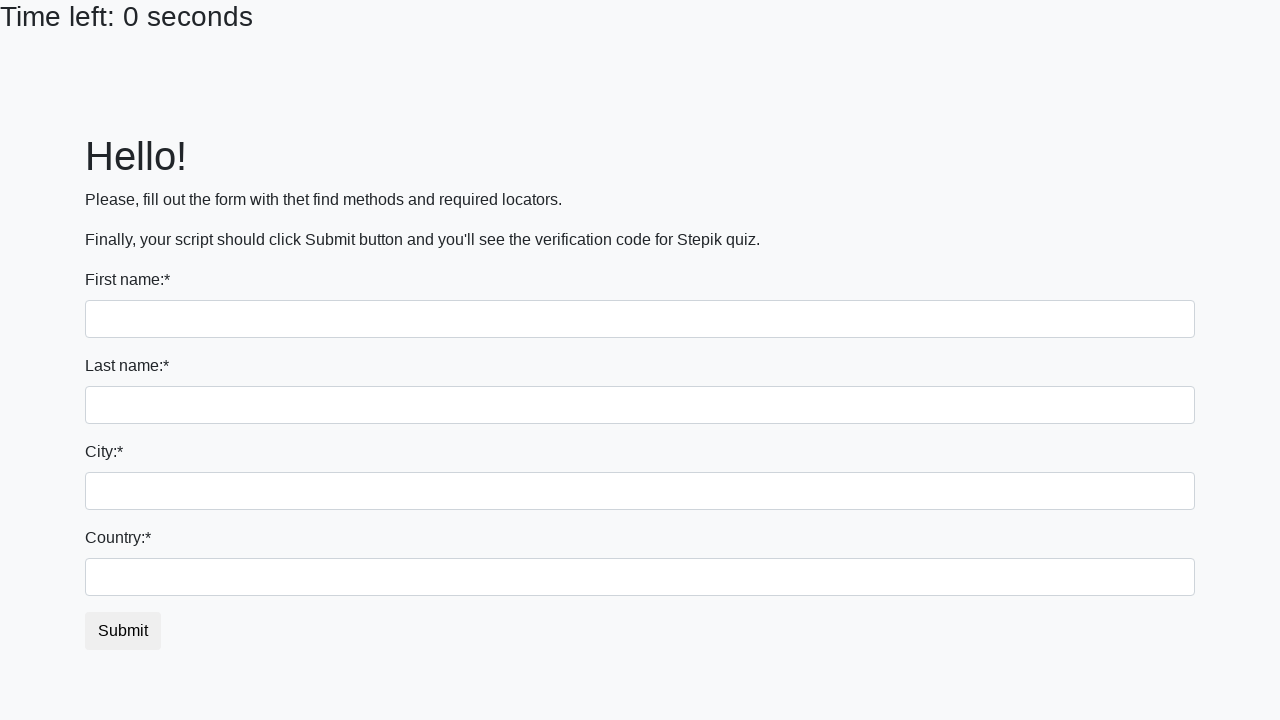